Tests JavaScript alert and confirm dialog handling by entering text, triggering alerts, accepting and dismissing them

Starting URL: https://rahulshettyacademy.com/AutomationPractice/

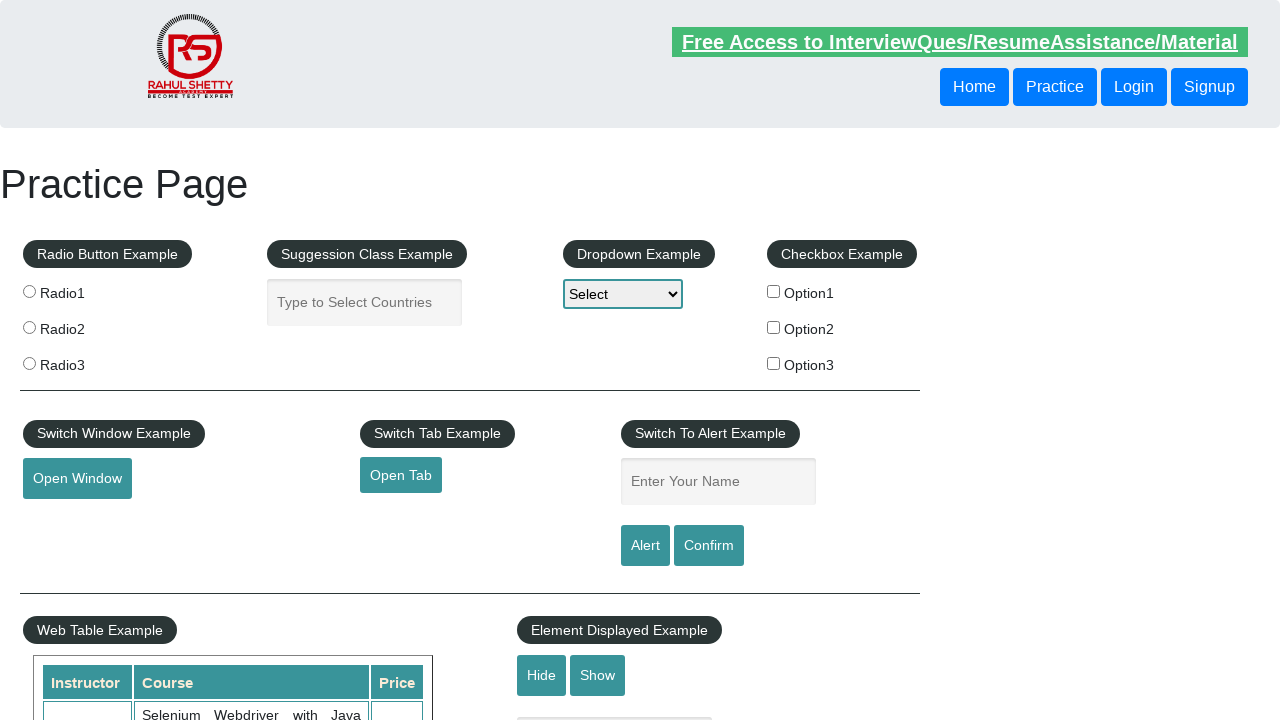

Filled name field with 'Rahul' on #name
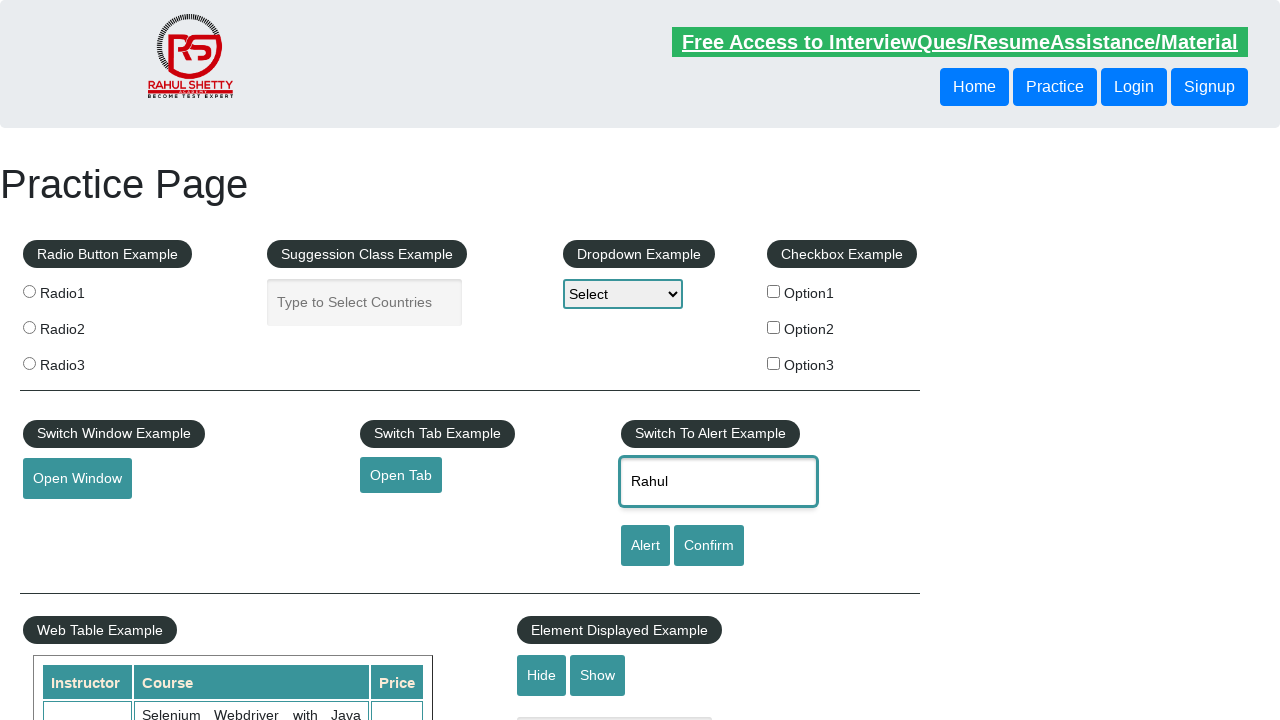

Clicked alert button to trigger JavaScript alert at (645, 546) on #alertbtn
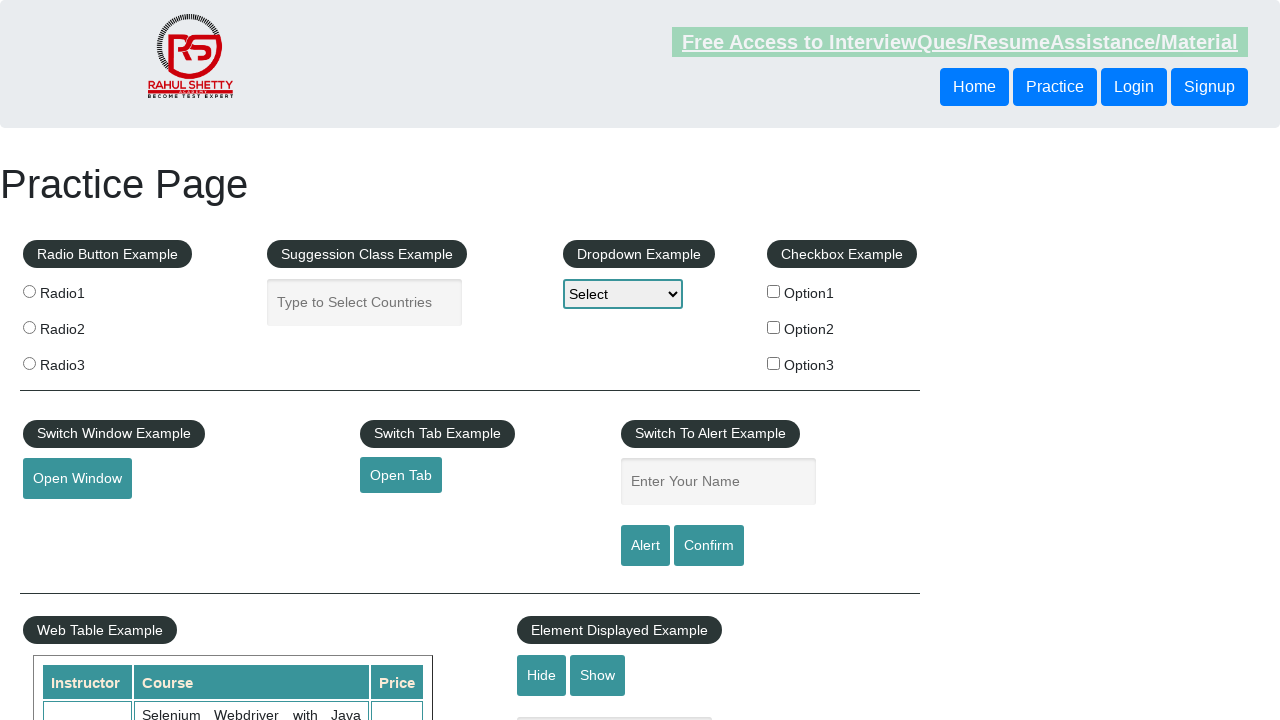

Set up dialog handler to accept alert
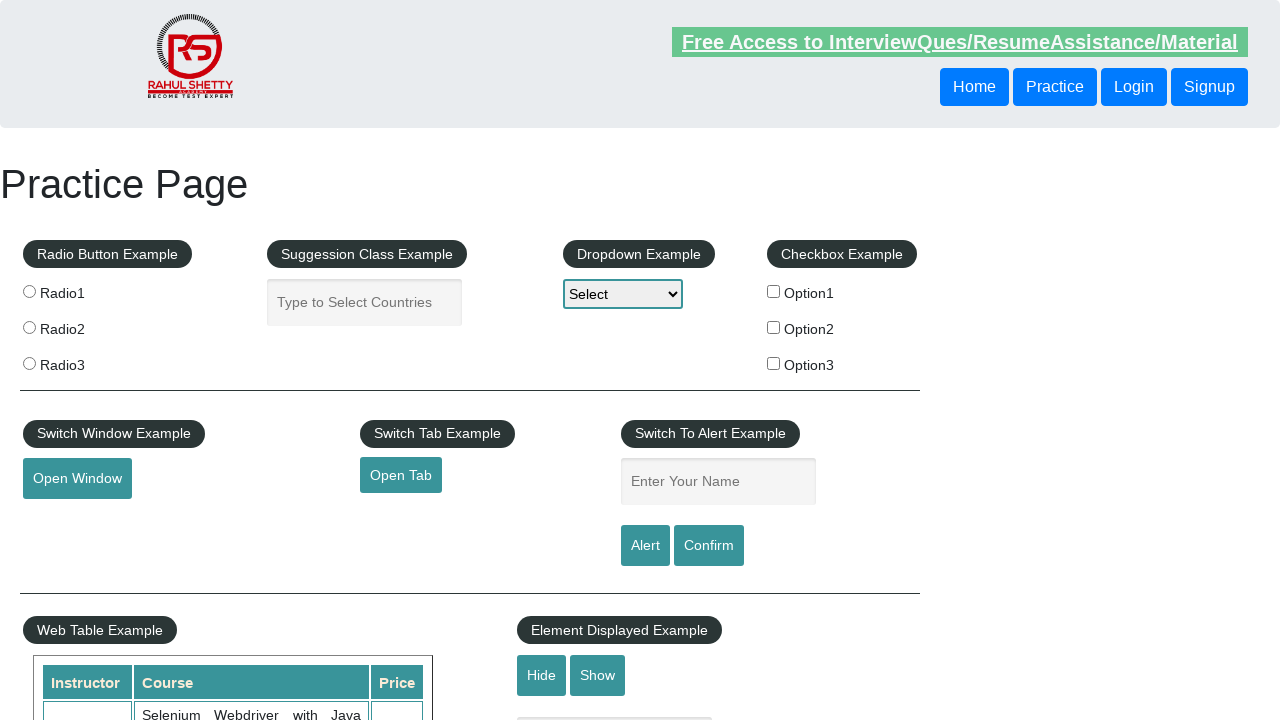

Clicked confirm button to trigger confirm dialog at (709, 546) on #confirmbtn
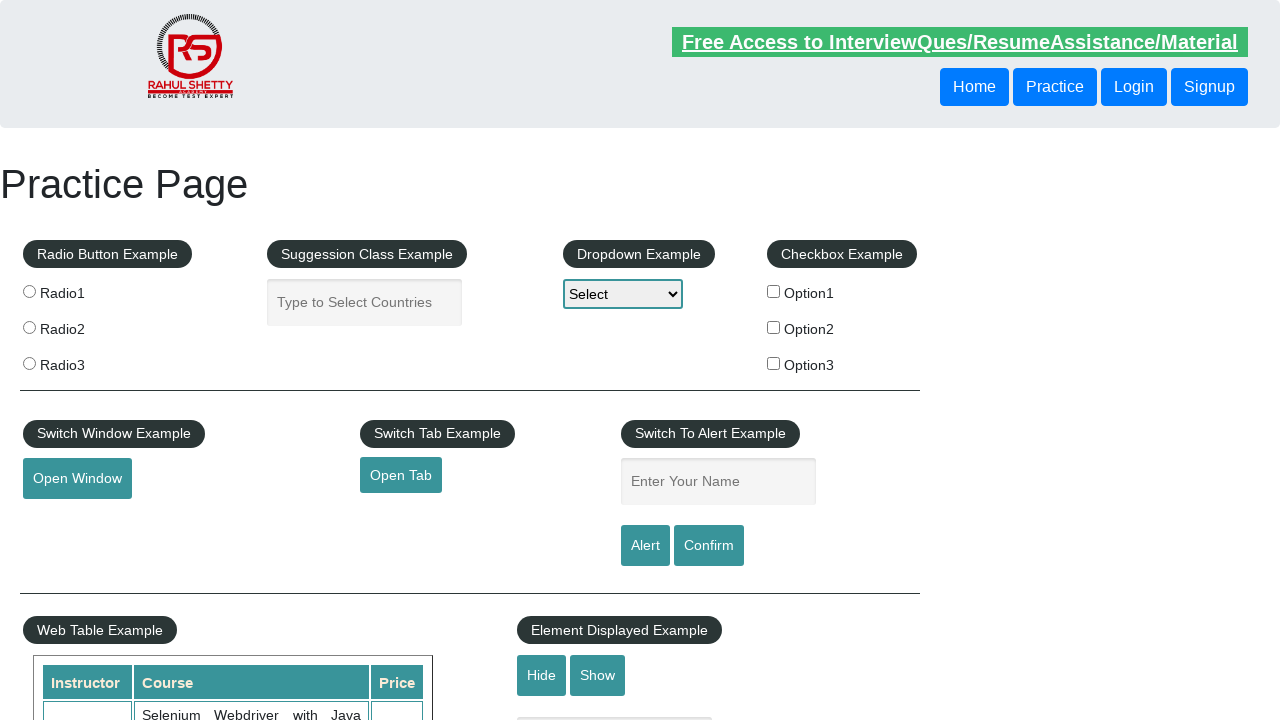

Set up dialog handler to dismiss confirm dialog
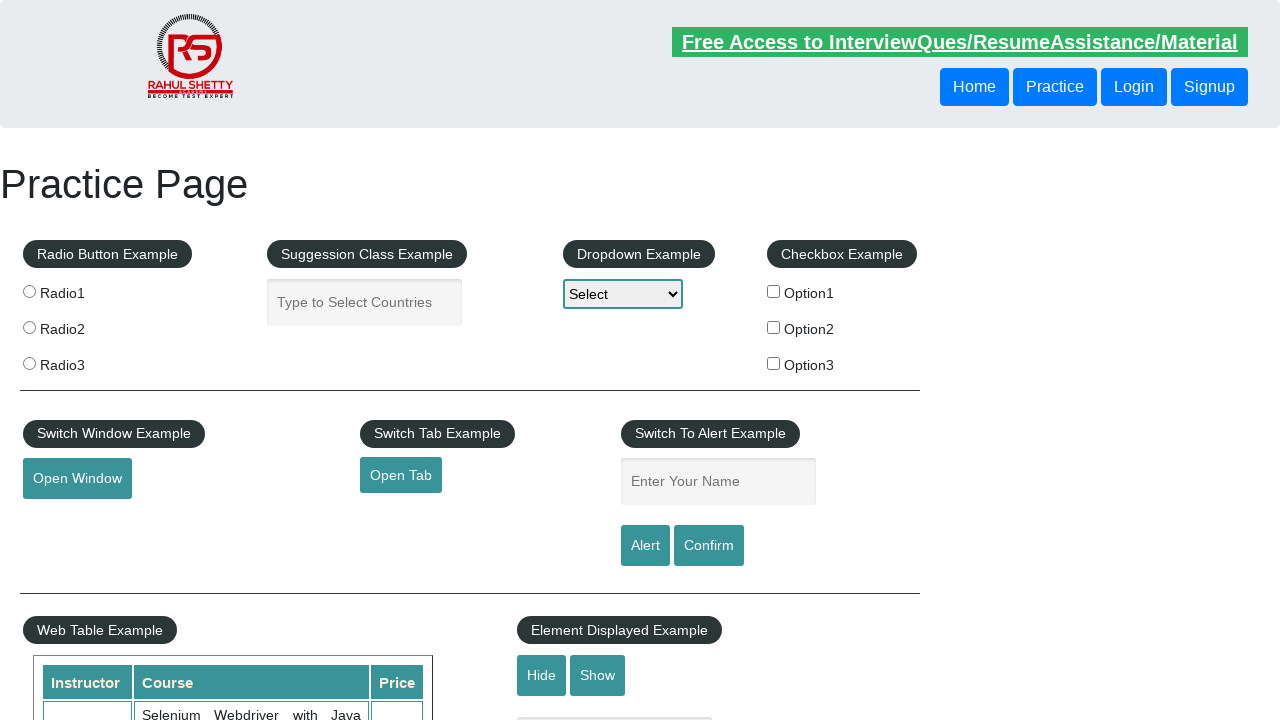

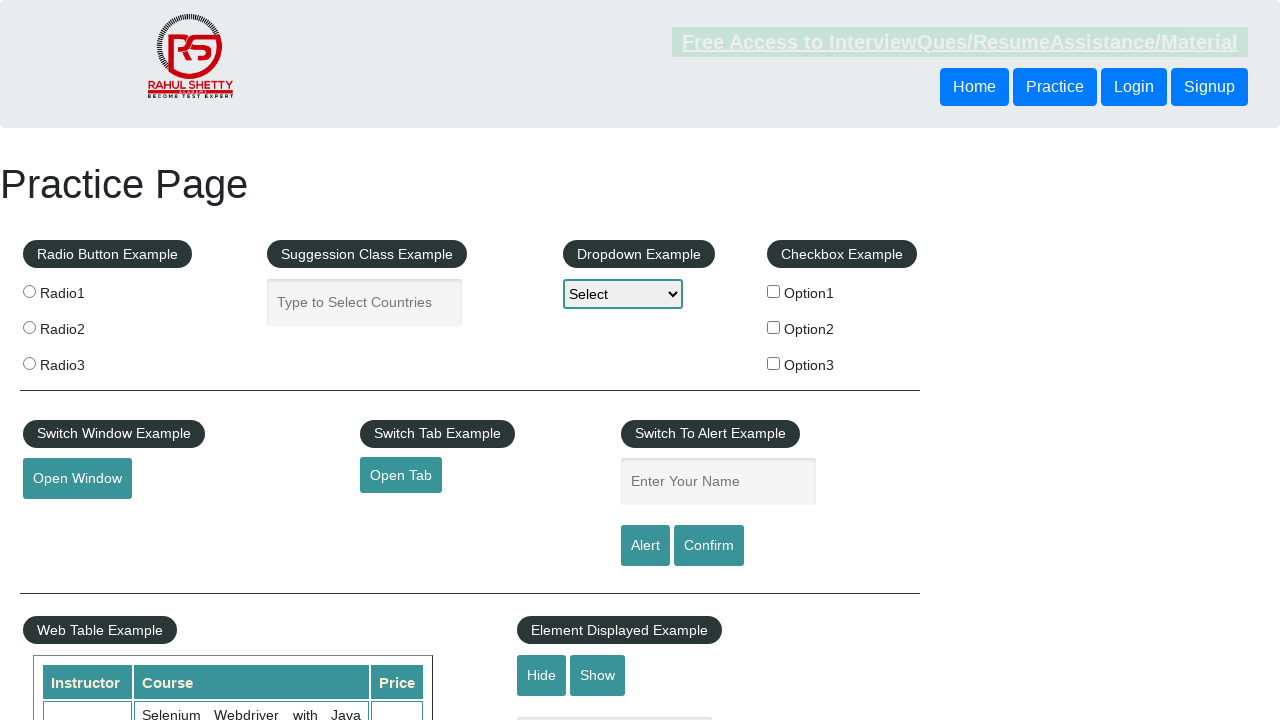